Tests the Dribbble external link by clicking it and verifying navigation to dribbble.com

Starting URL: https://nblackburn.uk

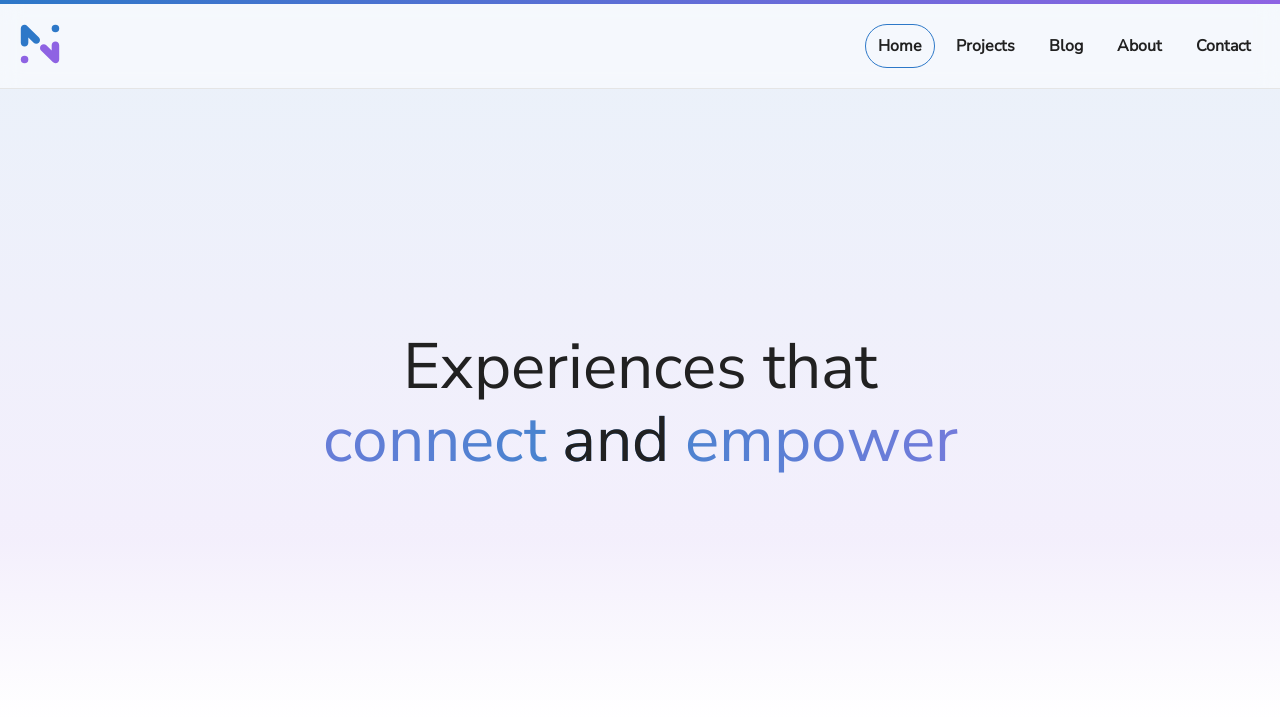

Located Dribbble external link
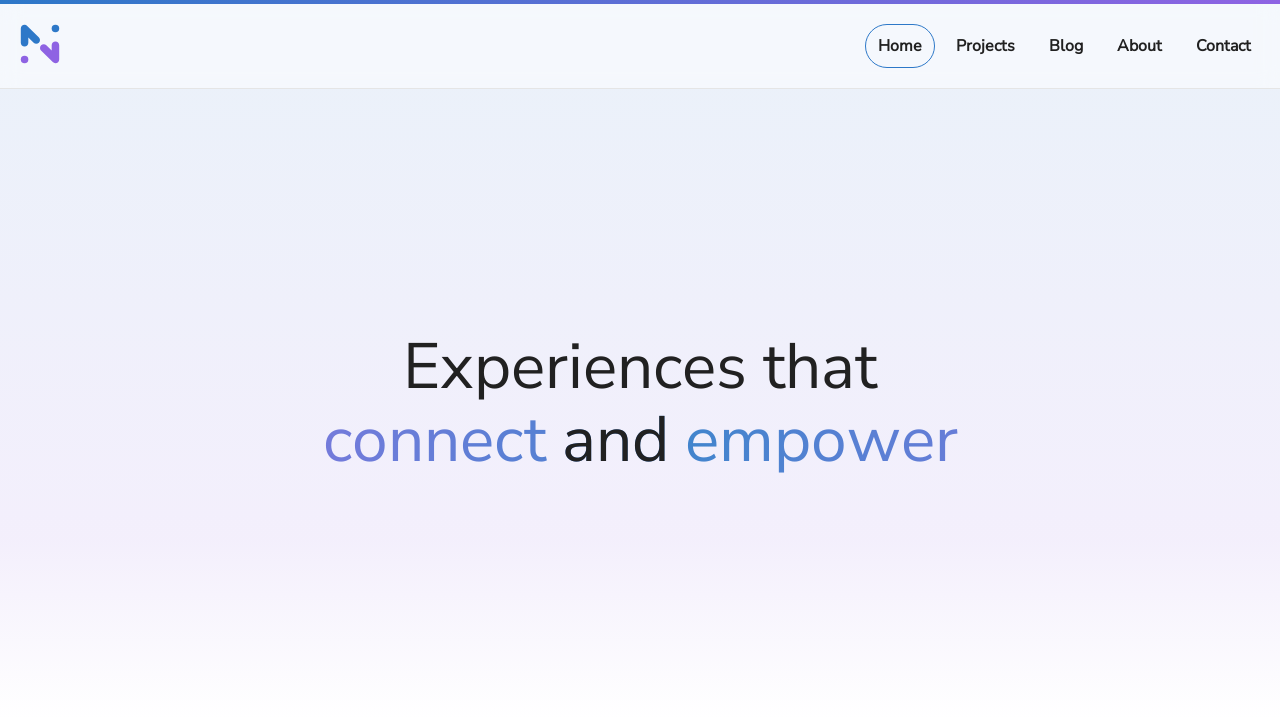

Clicked Dribbble external link at (187, 361) on internal:role=link[name="Dribbble (External link)"i]
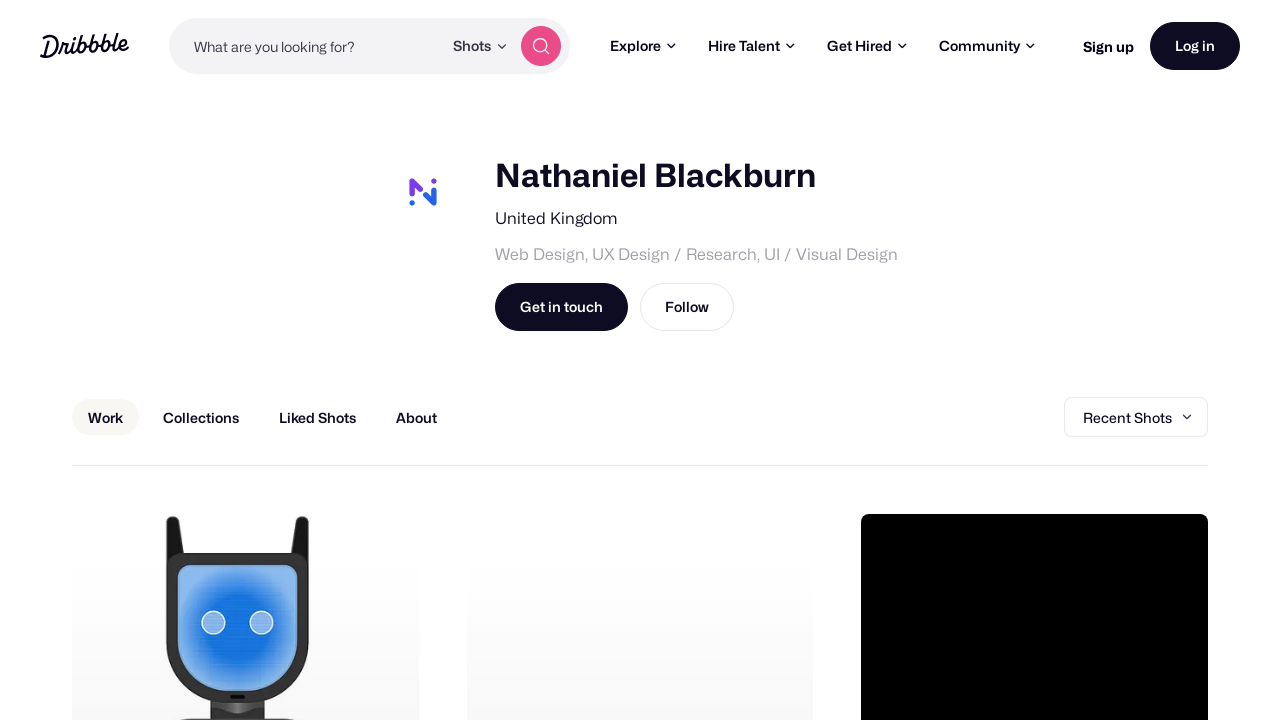

Successfully navigated to dribbble.com
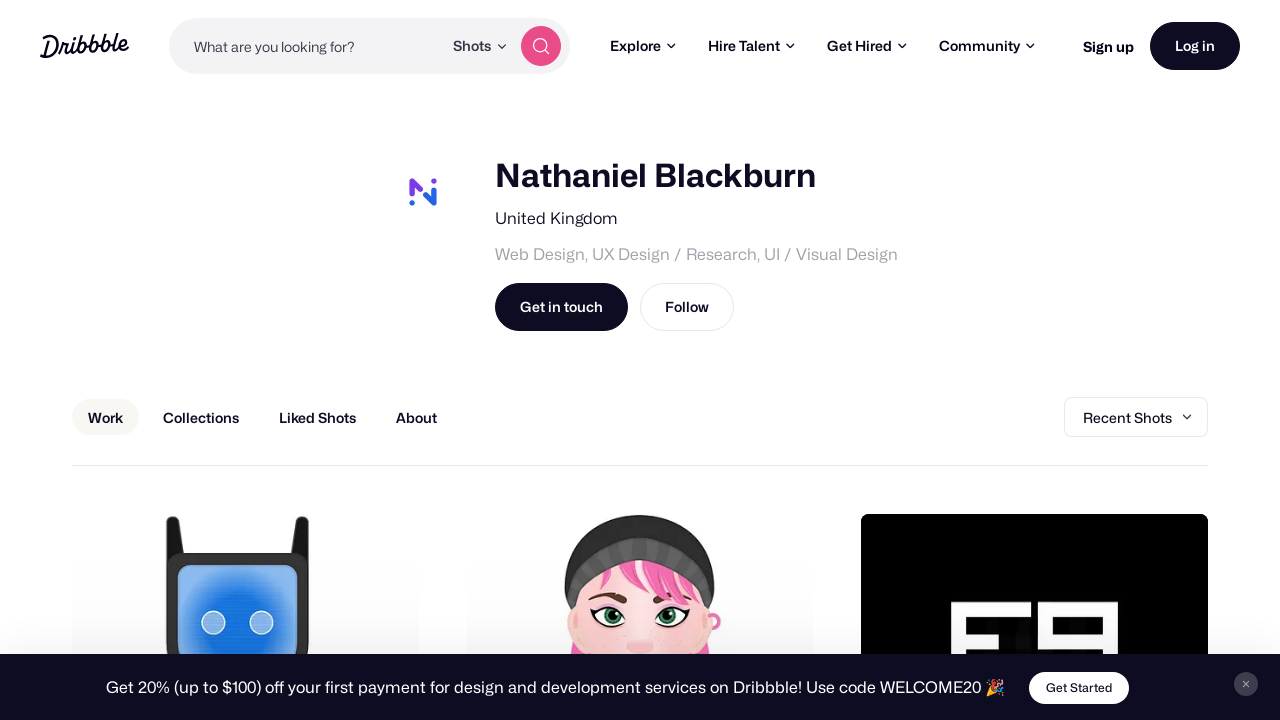

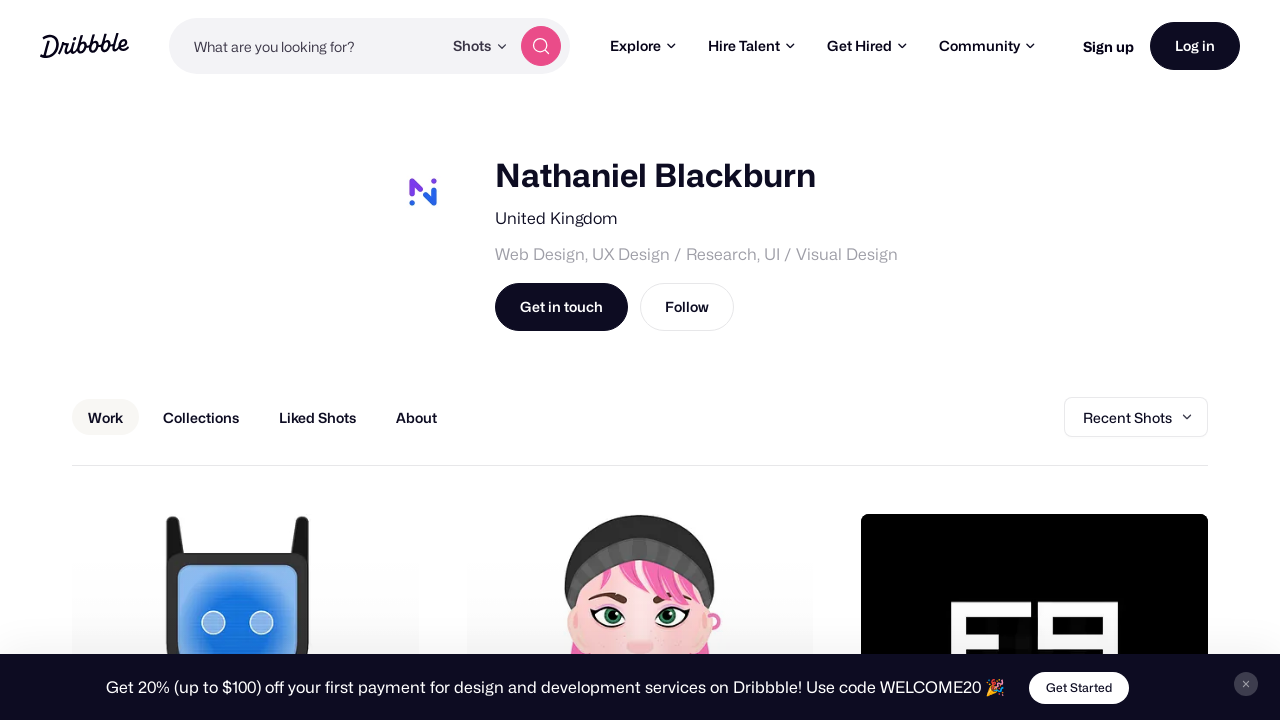